Tests form interaction by filling a text input field, selecting a radio button, and clicking a checkbox on a practice page

Starting URL: https://awesomeqa.com/practice.html

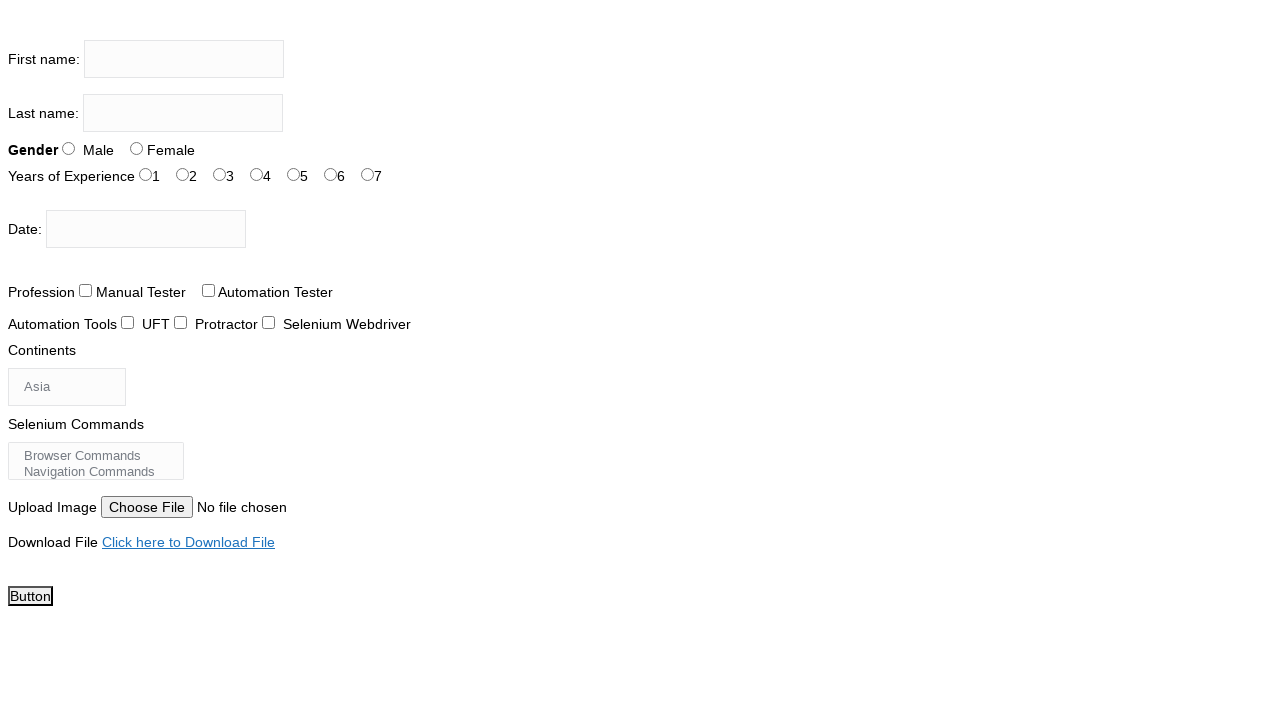

Filled firstname input field with 'Aditya' on input[name='firstname']
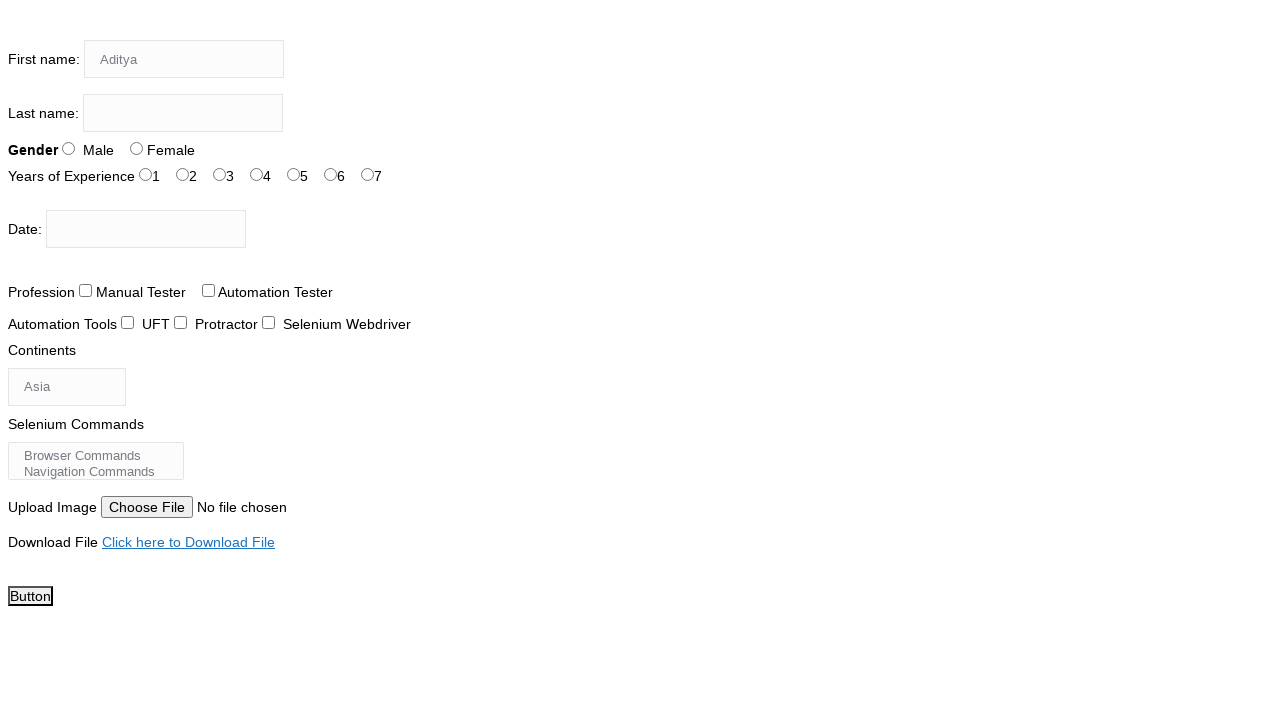

Selected radio button option (sex-0) at (68, 148) on input#sex-0
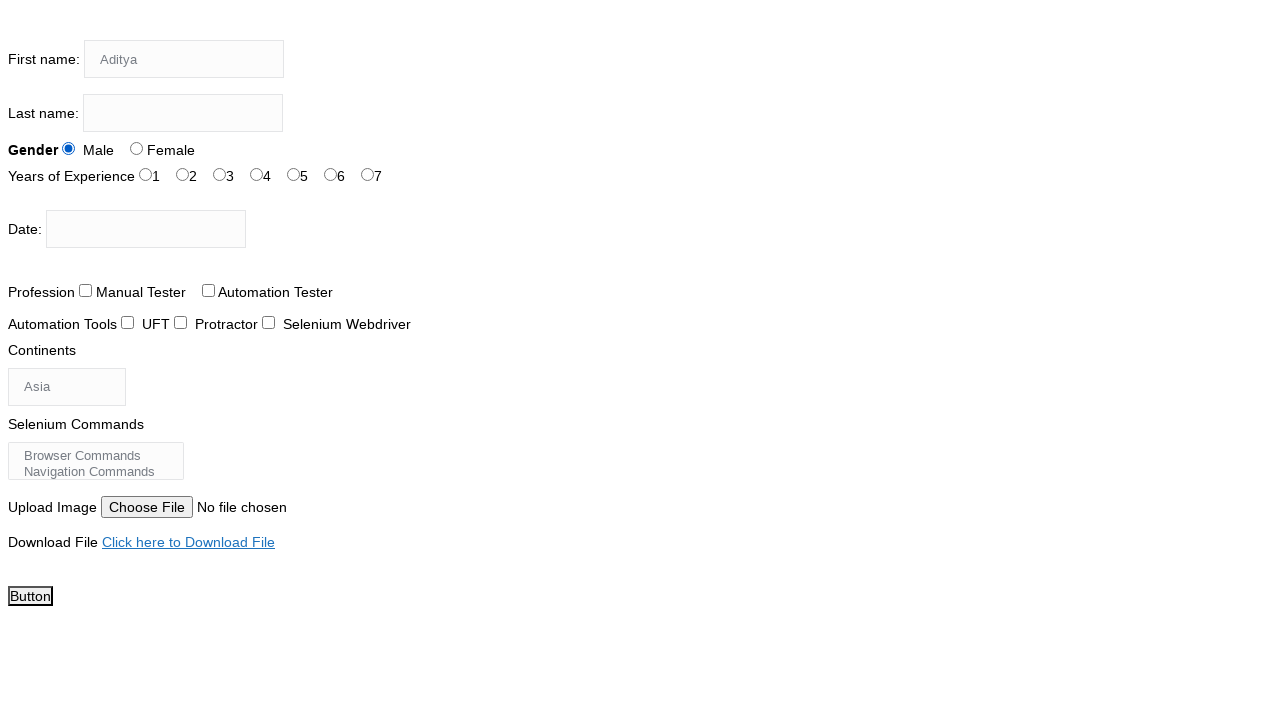

Clicked checkbox (tool-2) at (268, 322) on #tool-2
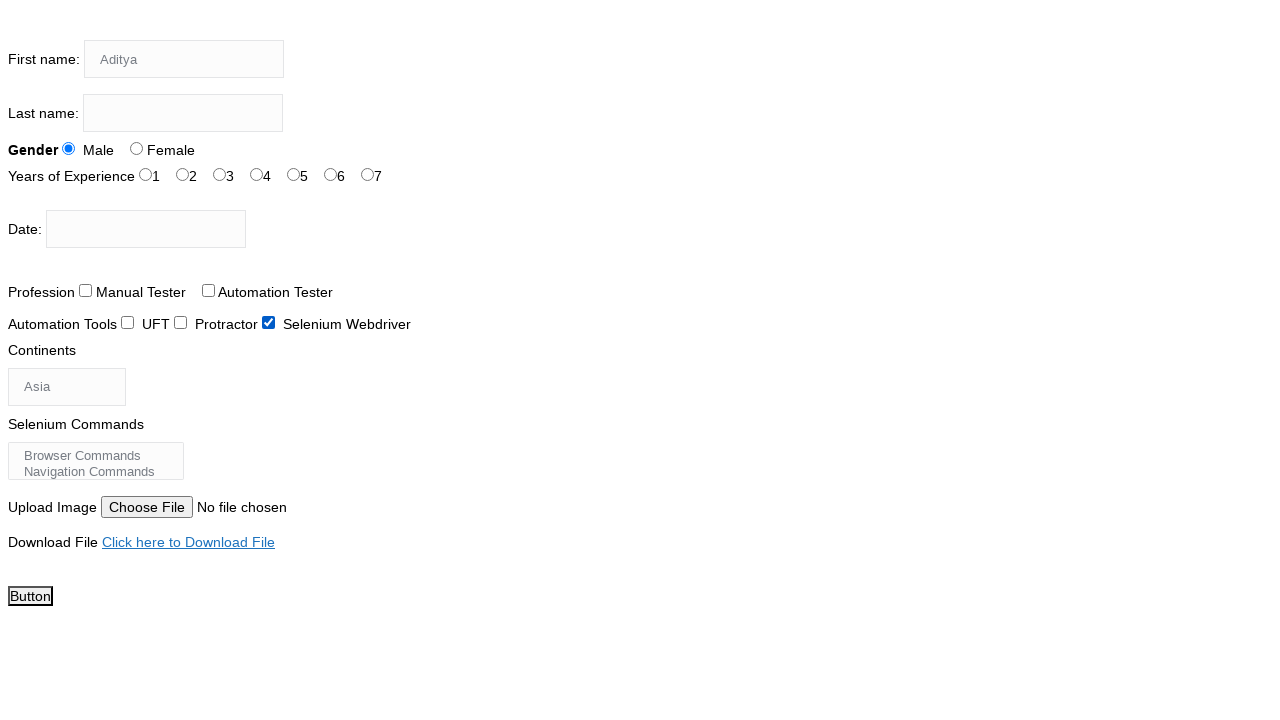

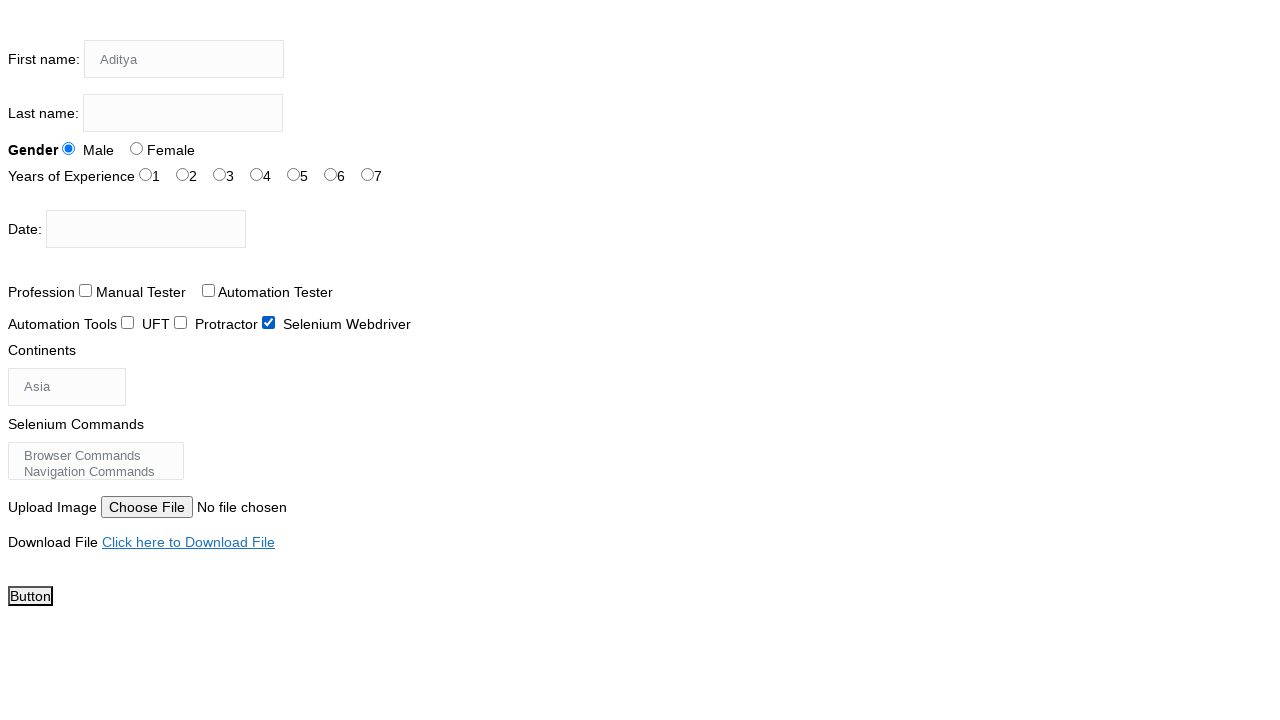